Tests checkbox functionality by clicking the Drawing checkbox and then selecting the Dancing checkbox from a list of hobbies

Starting URL: https://www.automationtestinginsider.com/2019/08/student-registration-form.html

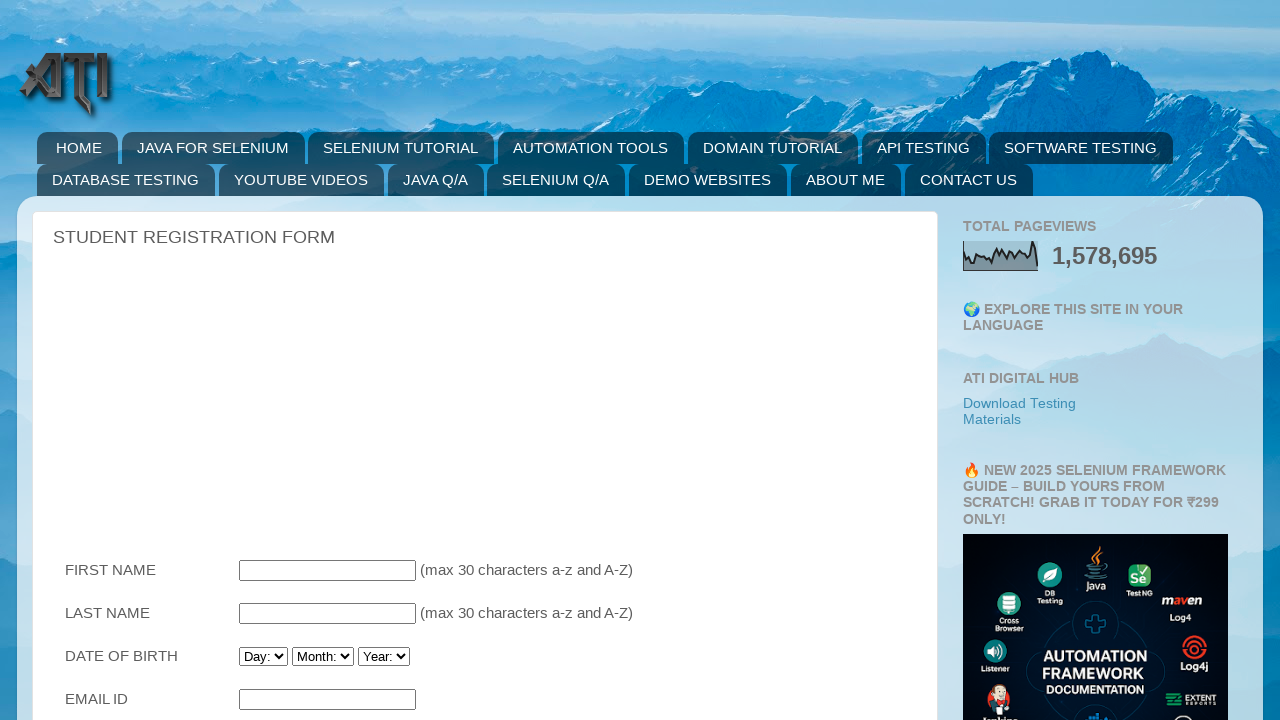

Navigated to student registration form page
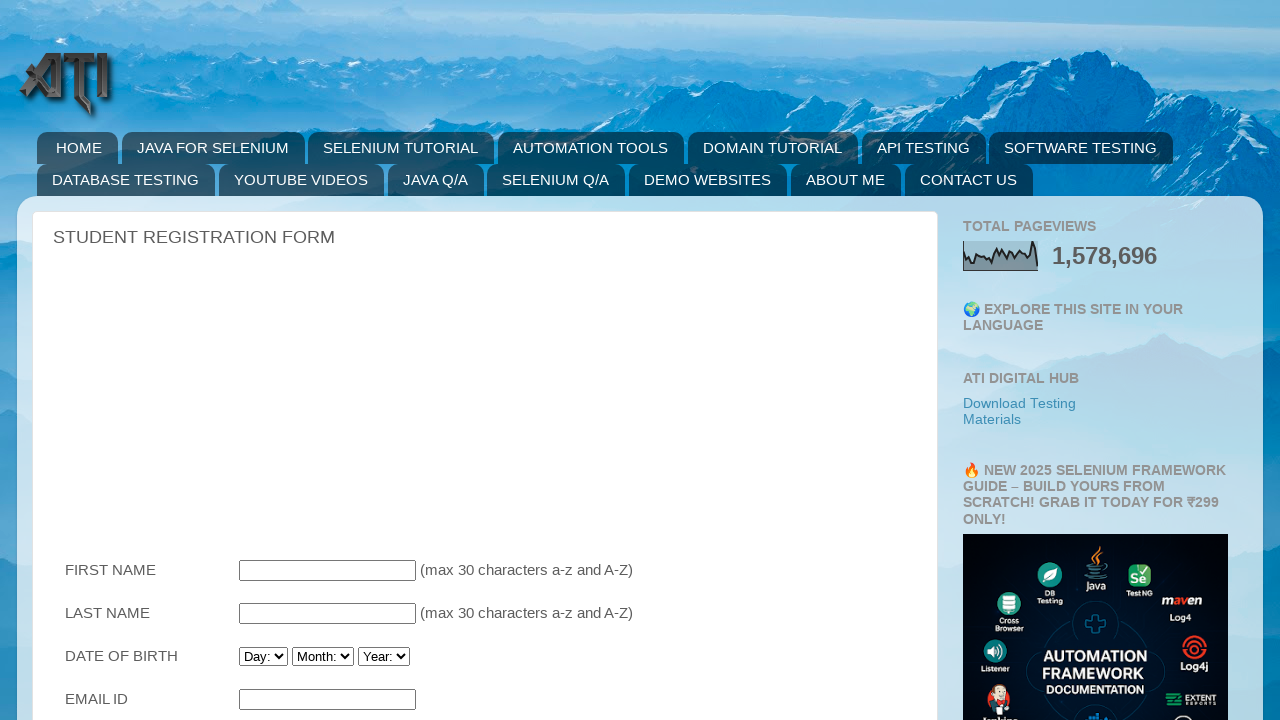

Clicked the Drawing checkbox at (308, 361) on input[type='checkbox'][value='Drawing']
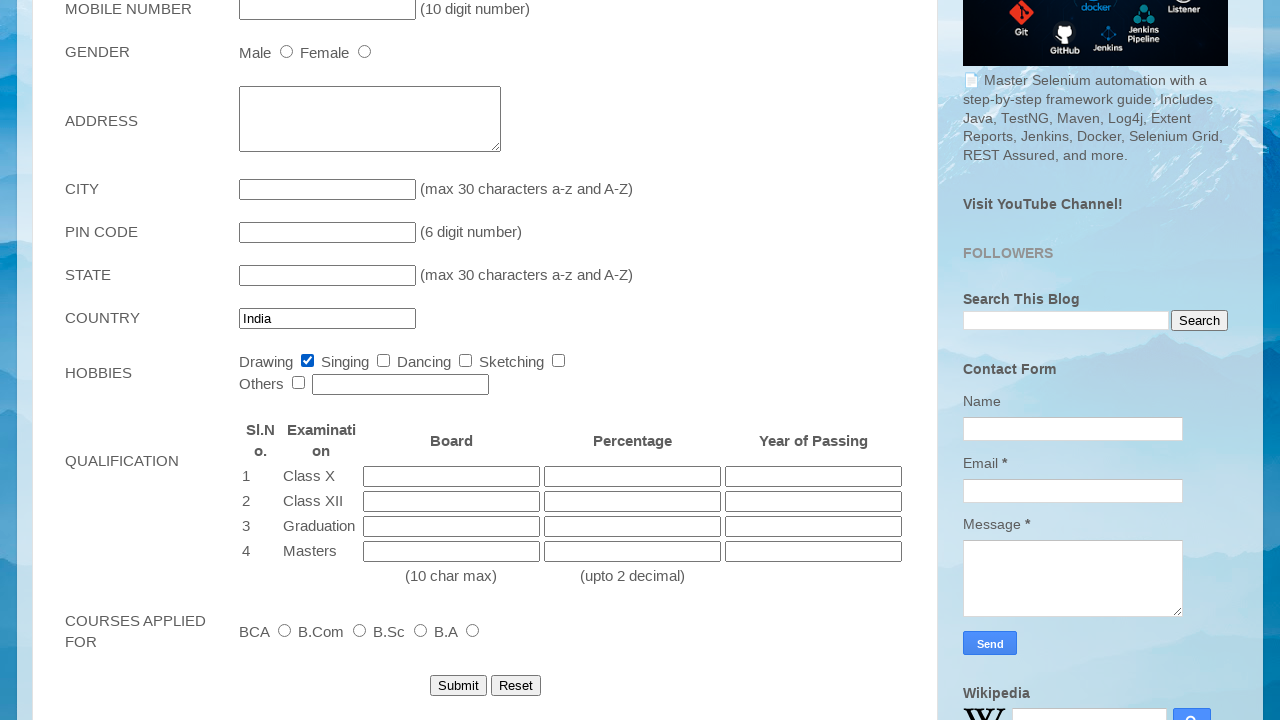

Located all hobby checkboxes
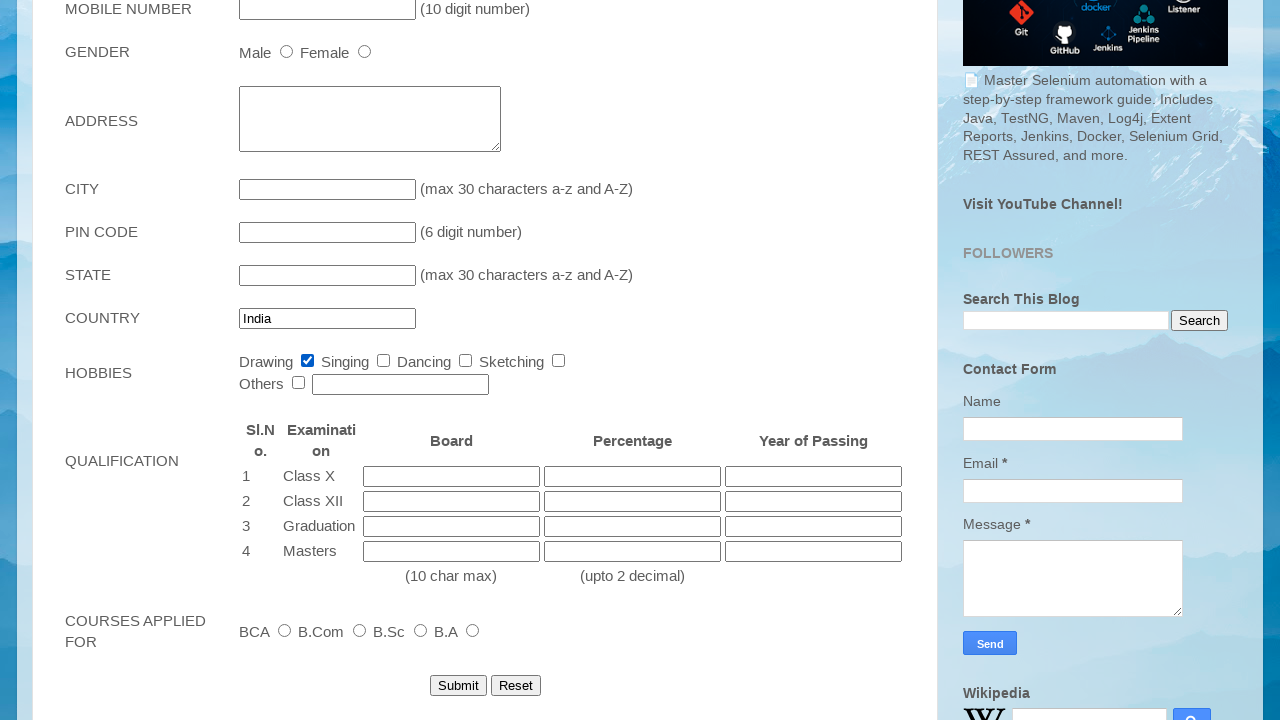

Found 5 hobby checkboxes
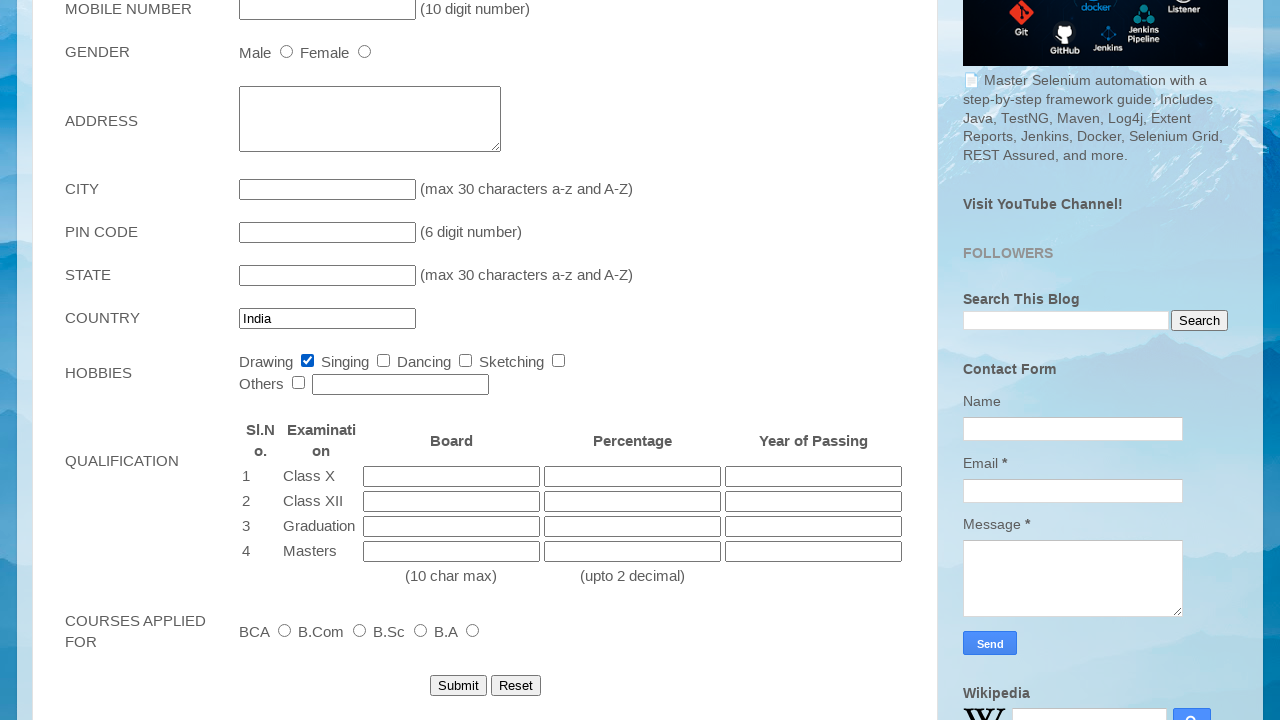

Accessed hobby checkbox at index 0
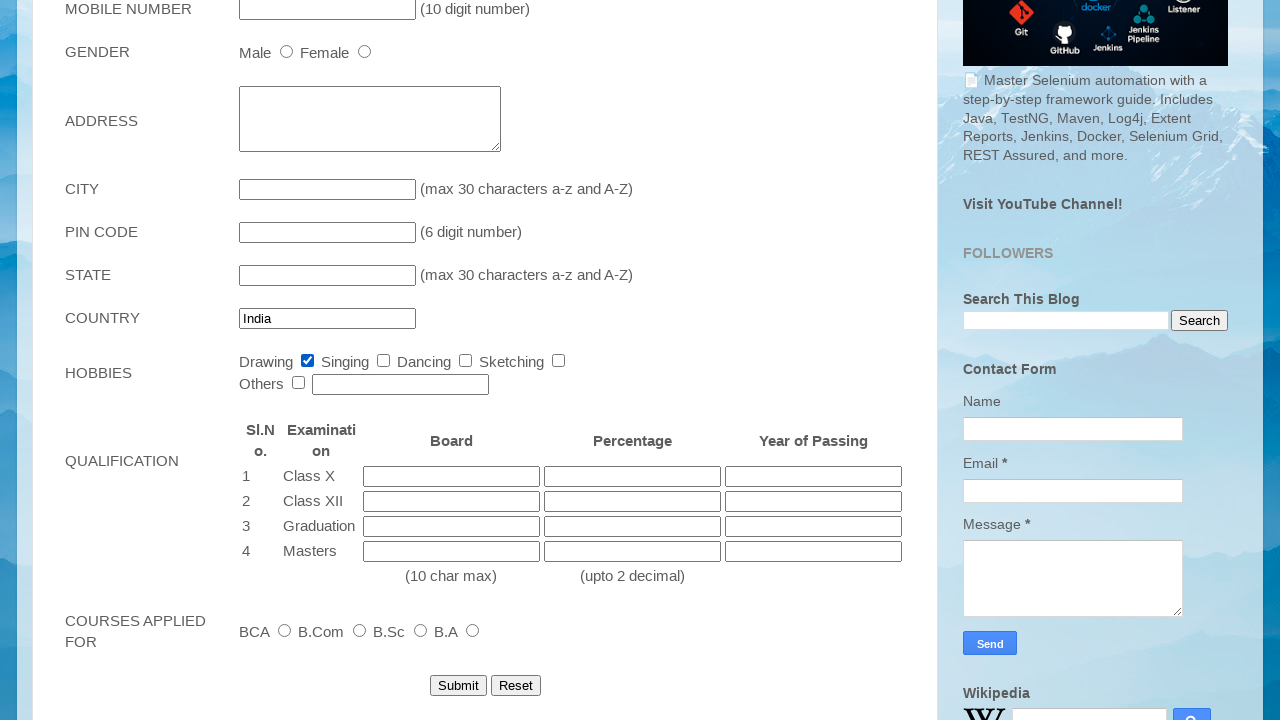

Retrieved checkbox value: Drawing
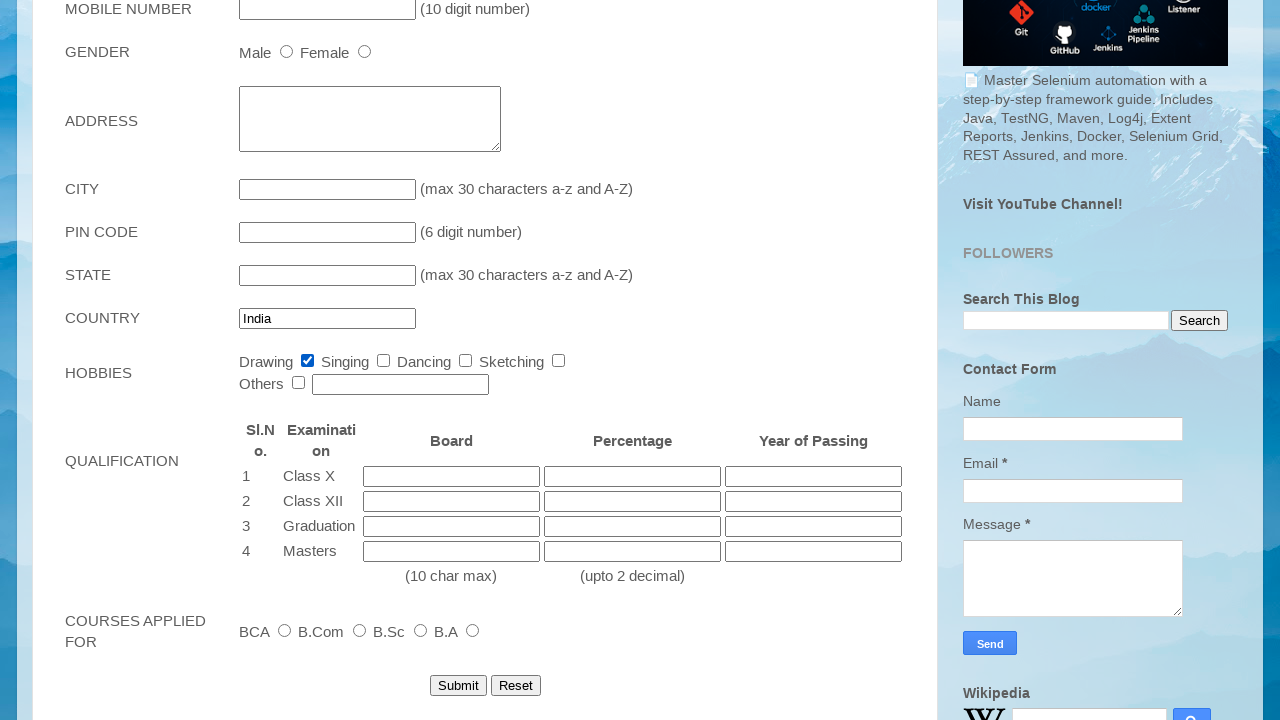

Accessed hobby checkbox at index 1
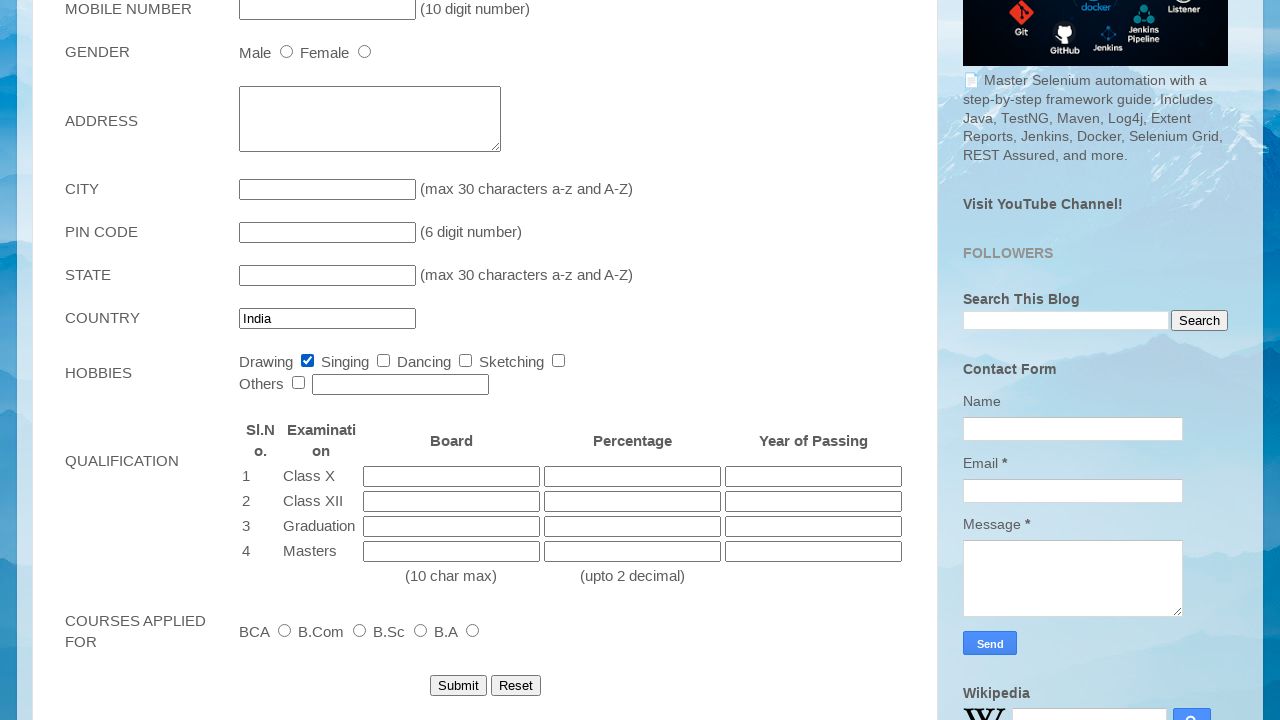

Retrieved checkbox value: Singing
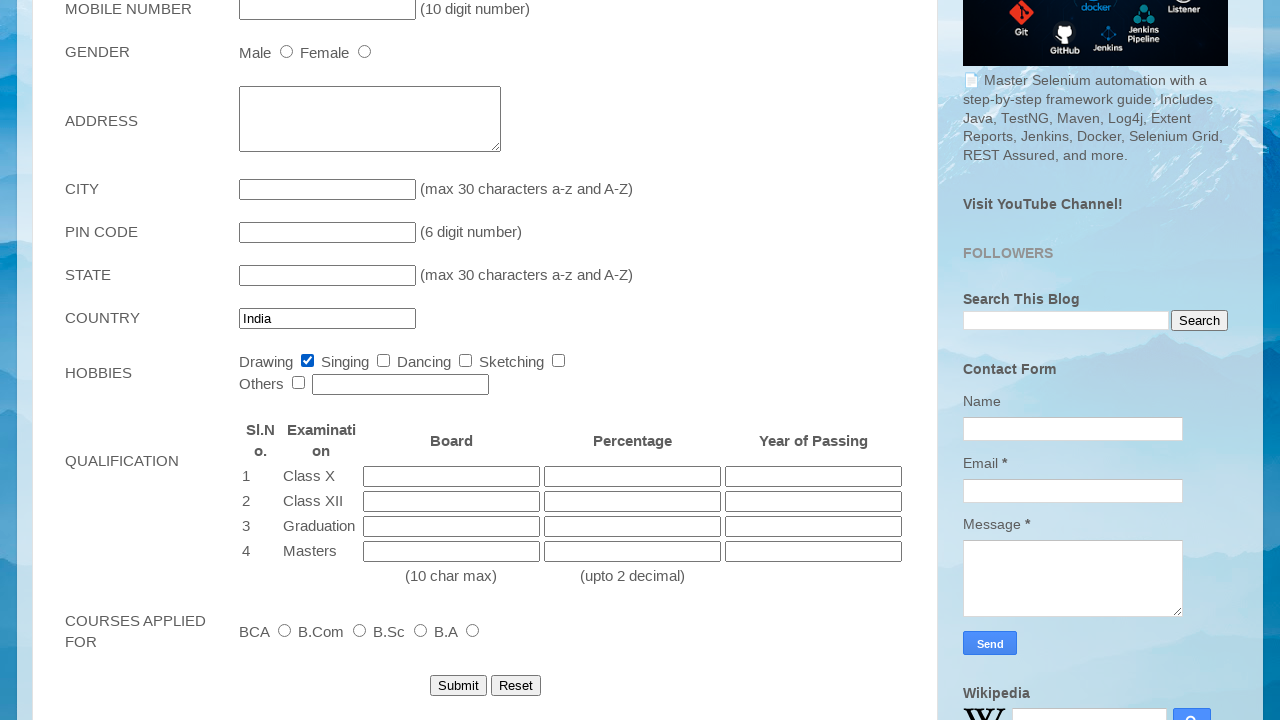

Accessed hobby checkbox at index 2
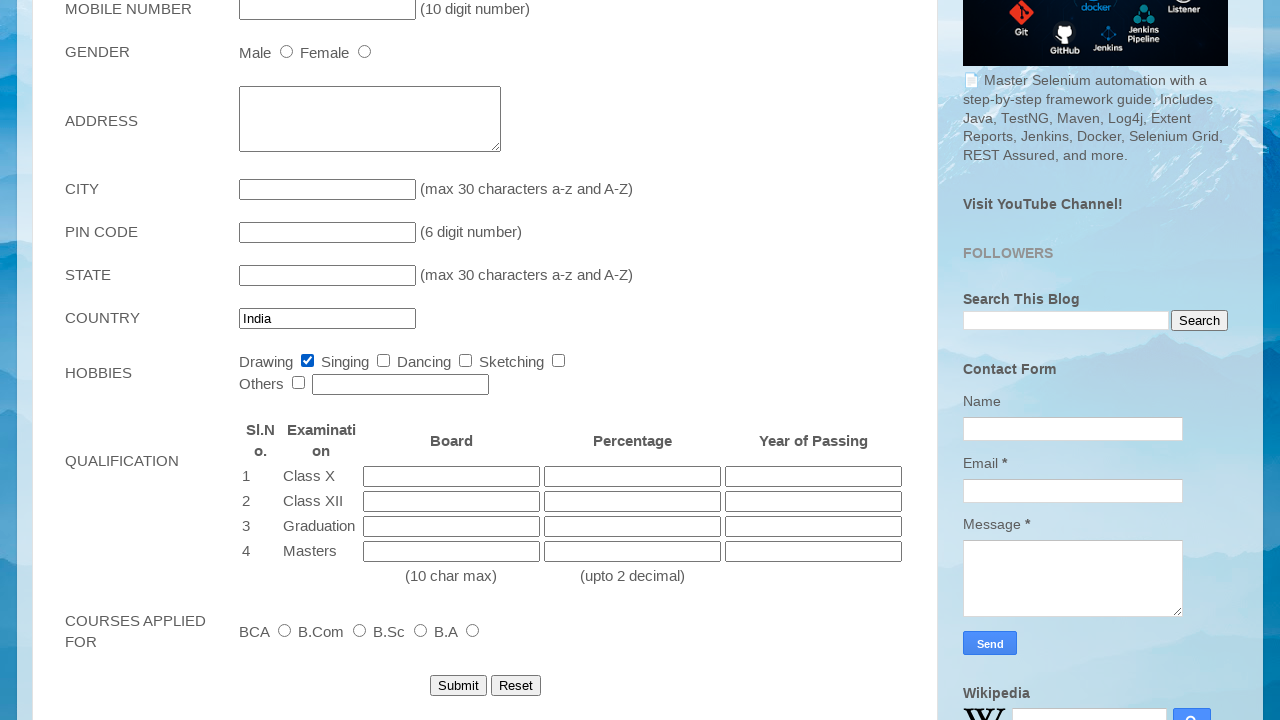

Retrieved checkbox value: Dancing
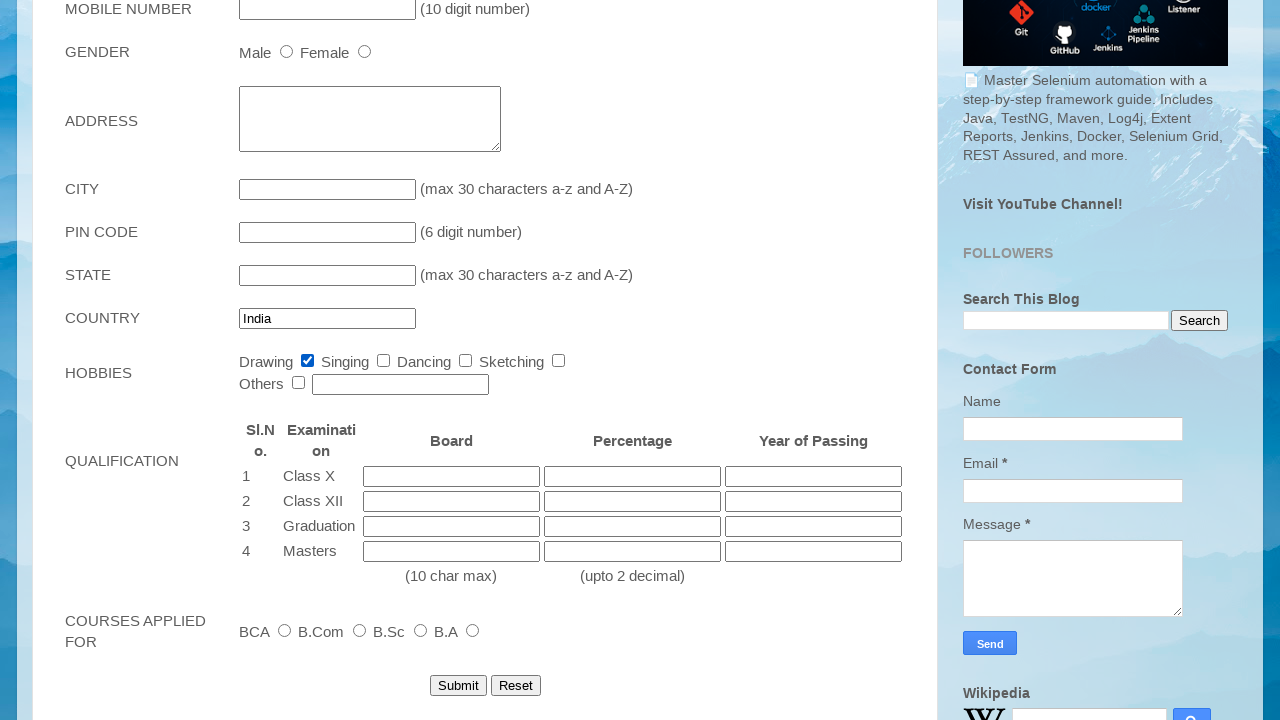

Clicked the Dancing checkbox at (466, 361) on input[type='checkbox'][name='Hobby'] >> nth=2
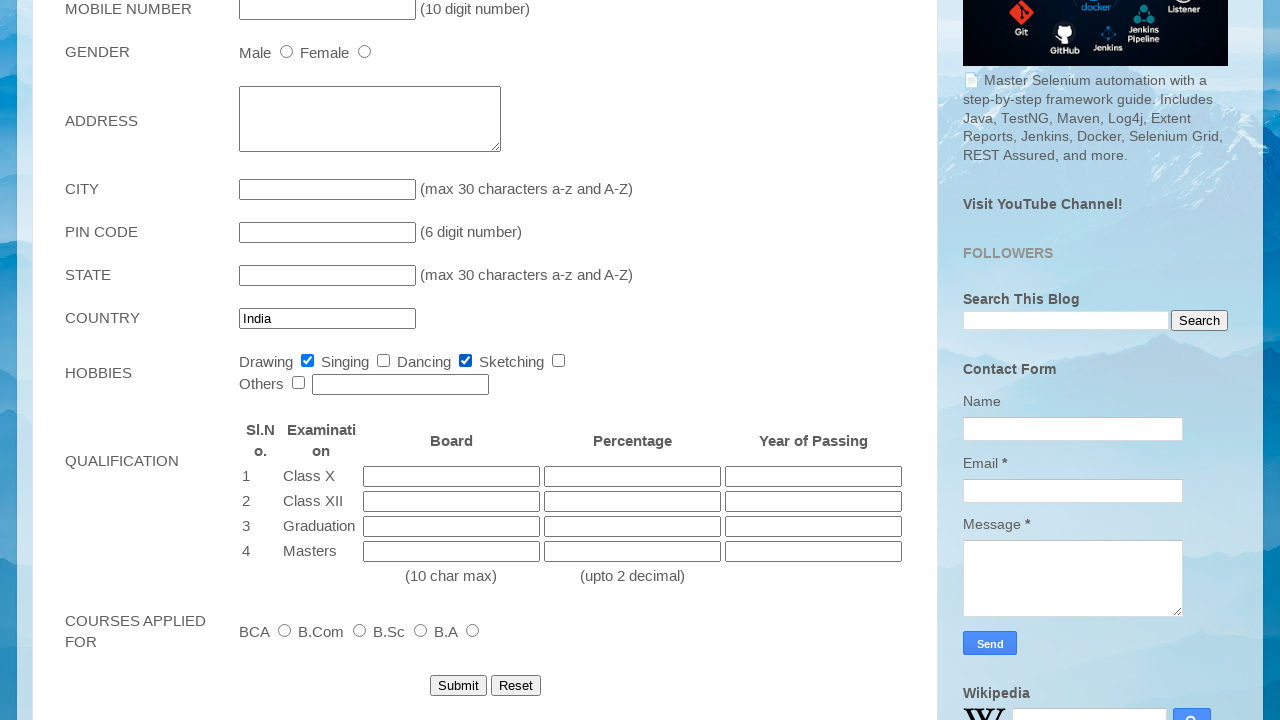

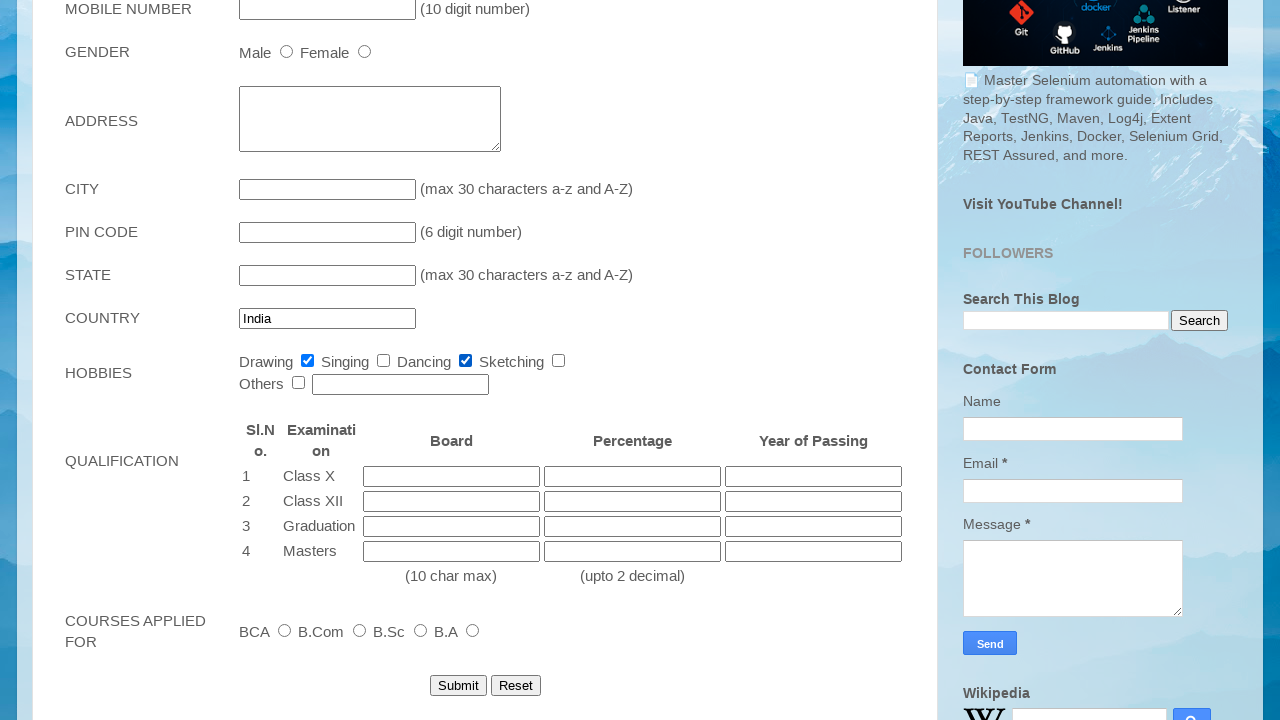